Tests double-click functionality on W3Schools tryit editor by double-clicking a button to copy text between input fields

Starting URL: https://www.w3schools.com/tags/tryit.asp?filename=tryhtml5_ev_ondblclick3

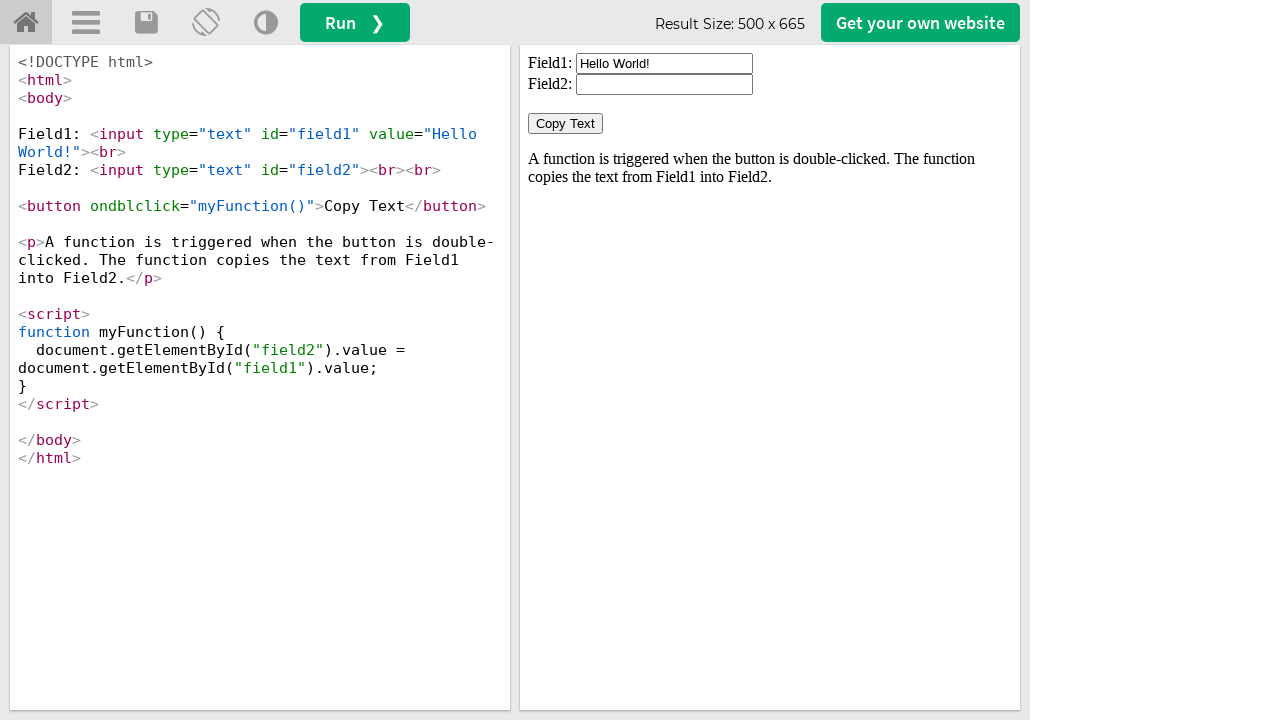

Located iframe#iframeResult containing the demo
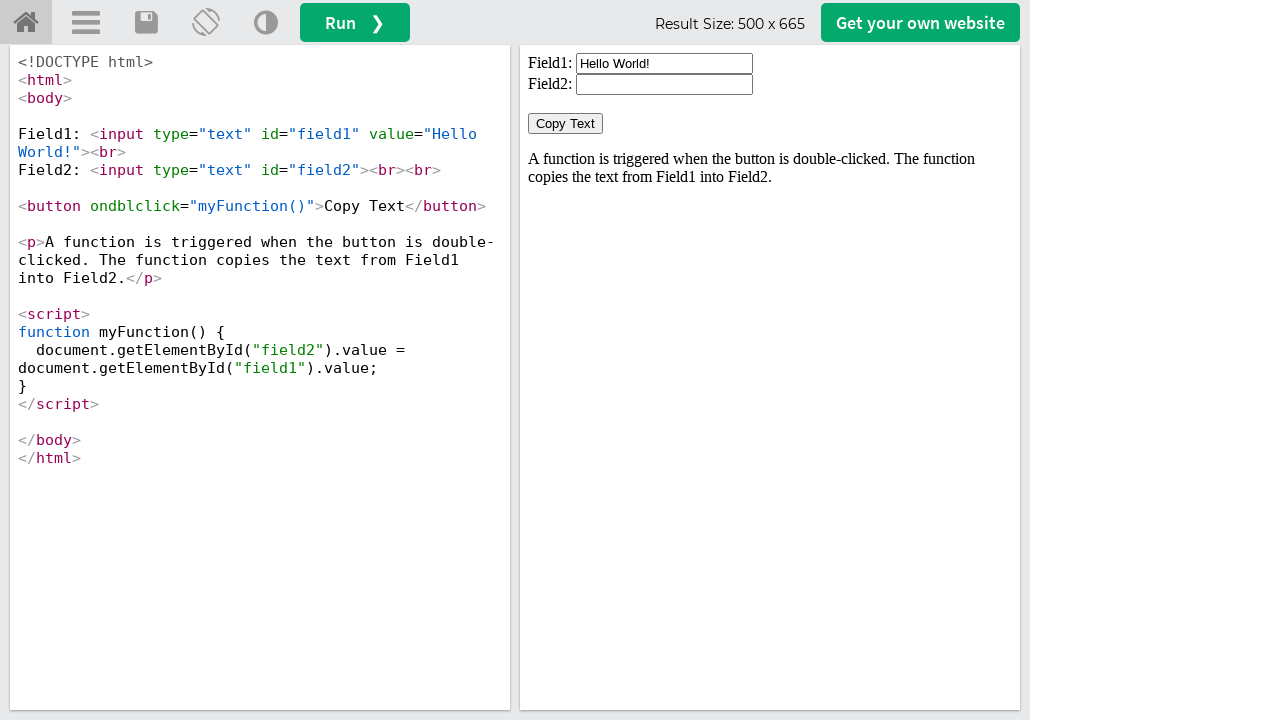

Double-clicked the 'Copy Text' button at (566, 124) on iframe#iframeResult >> internal:control=enter-frame >> button:has-text('Copy Tex
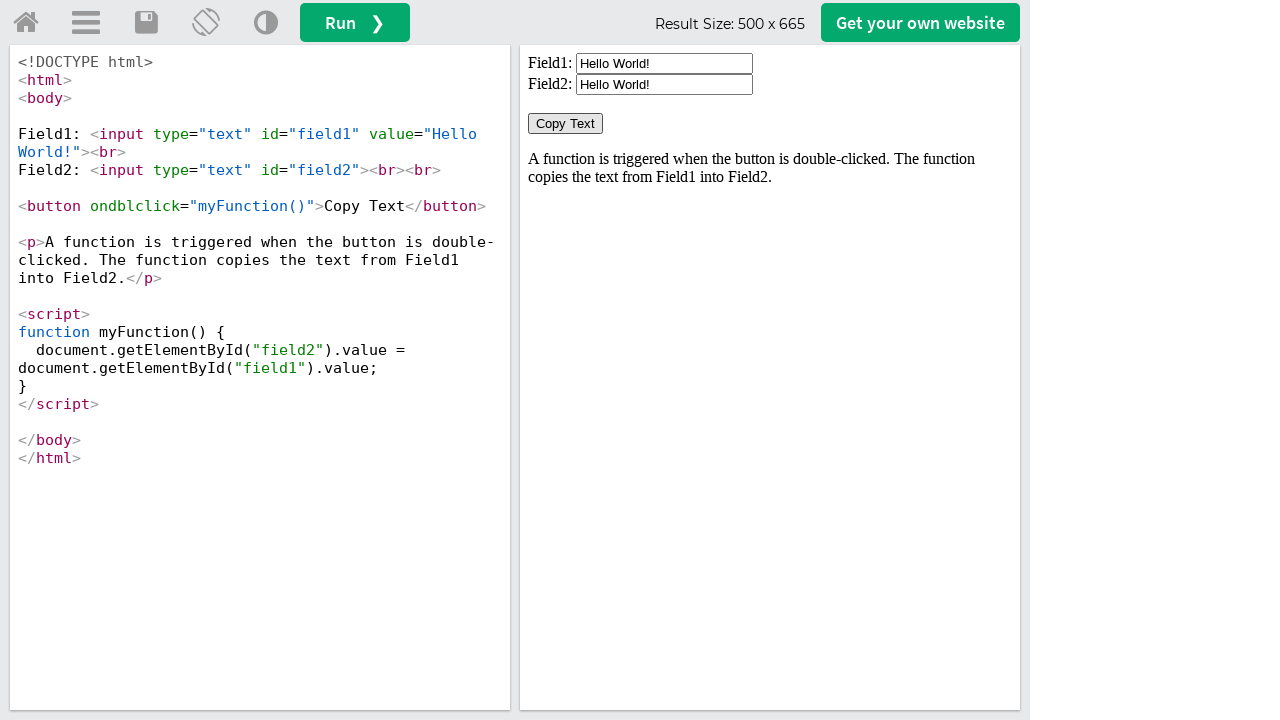

Retrieved copied text from field2: 'Hello World!'
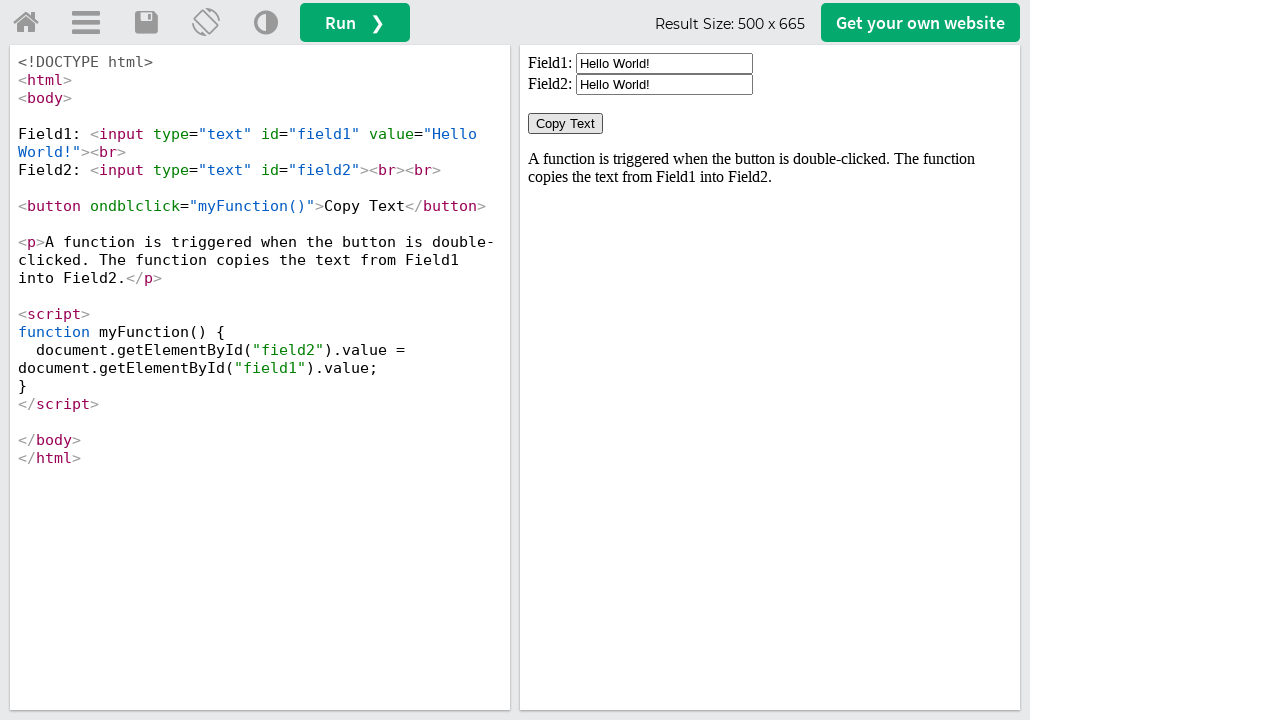

Printed the copied text value
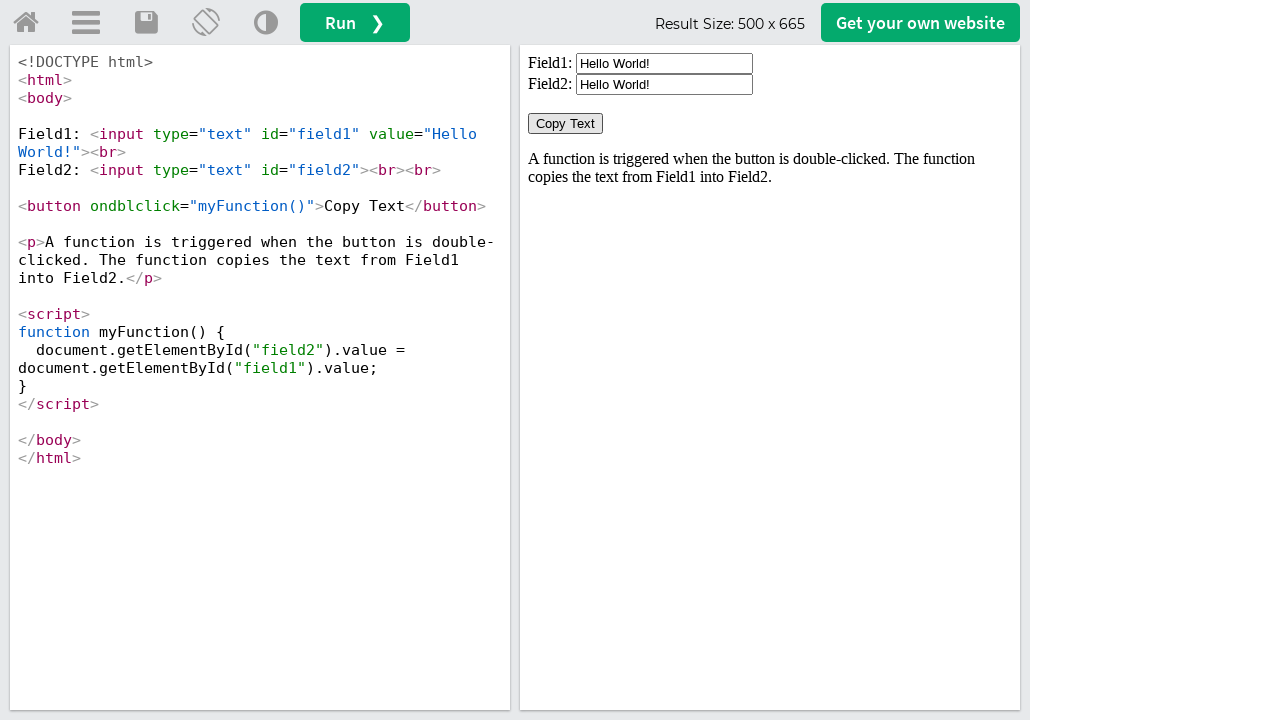

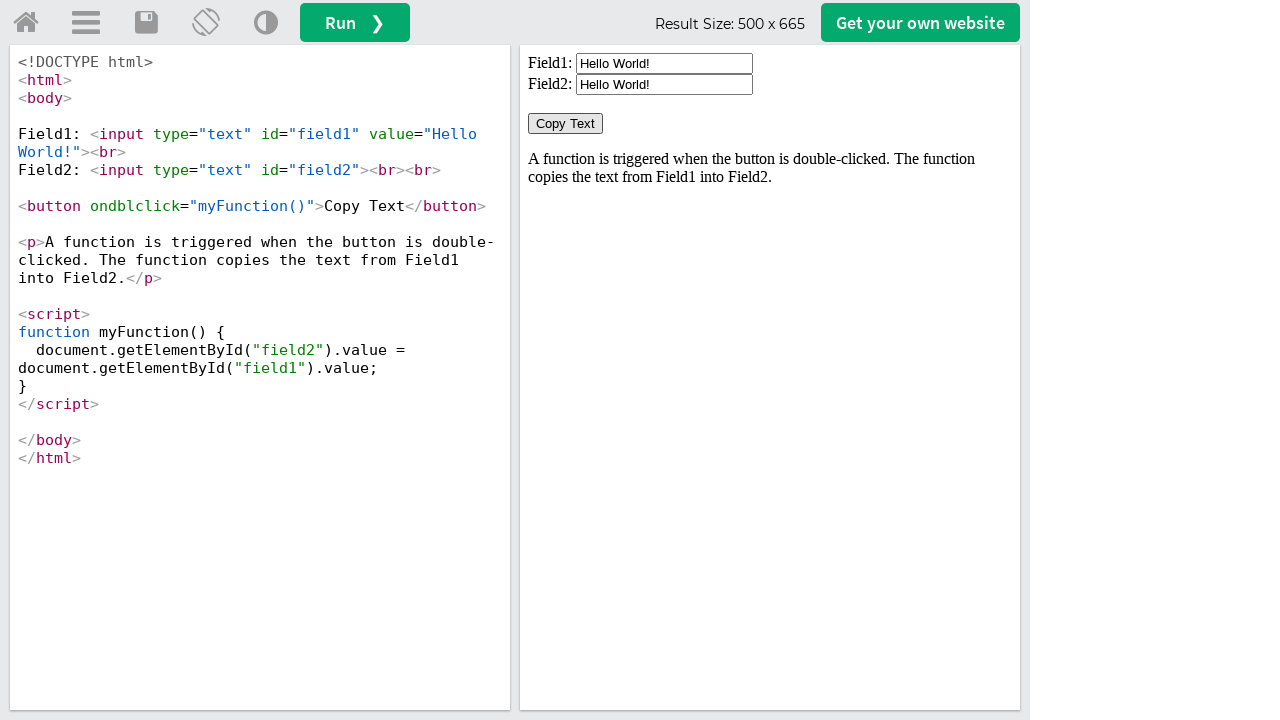